Navigates to a disease forecast map, switches to an iframe containing an SVG map, hovers over each state region, and clicks on Virginia when found

Starting URL: https://petdiseasealerts.org/forecast-map

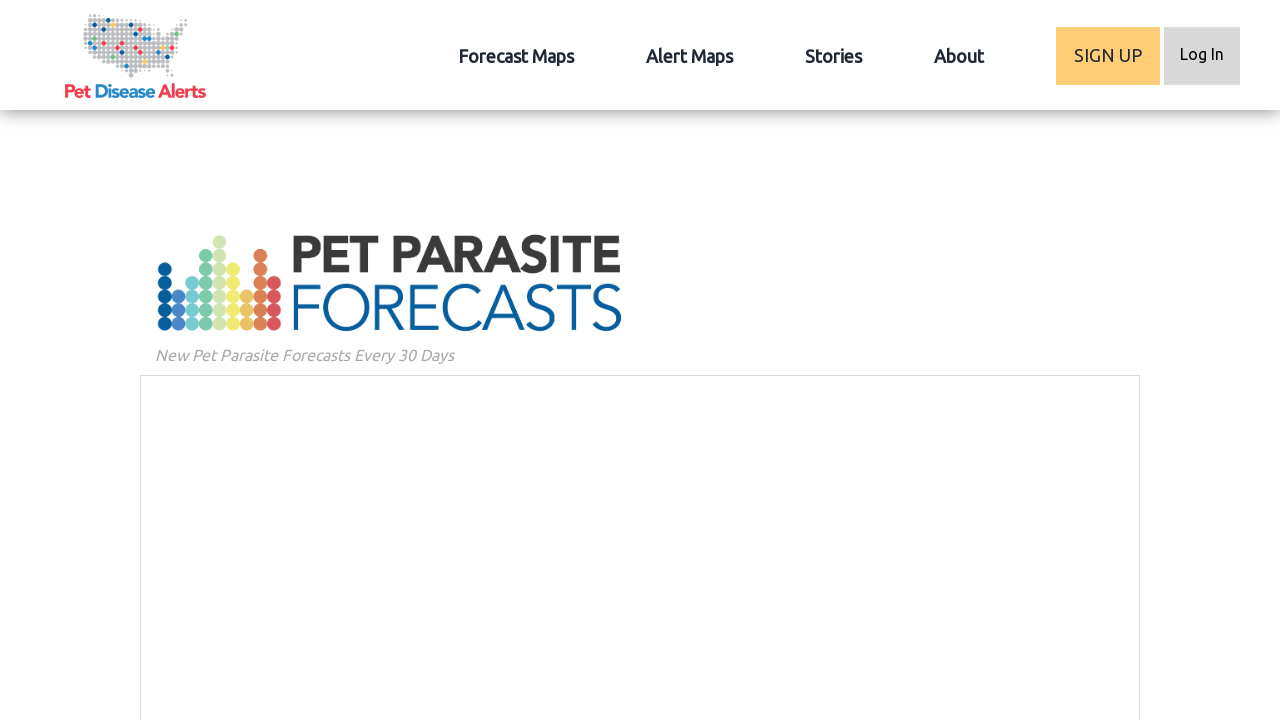

Scrolled down to make the disease forecast map visible
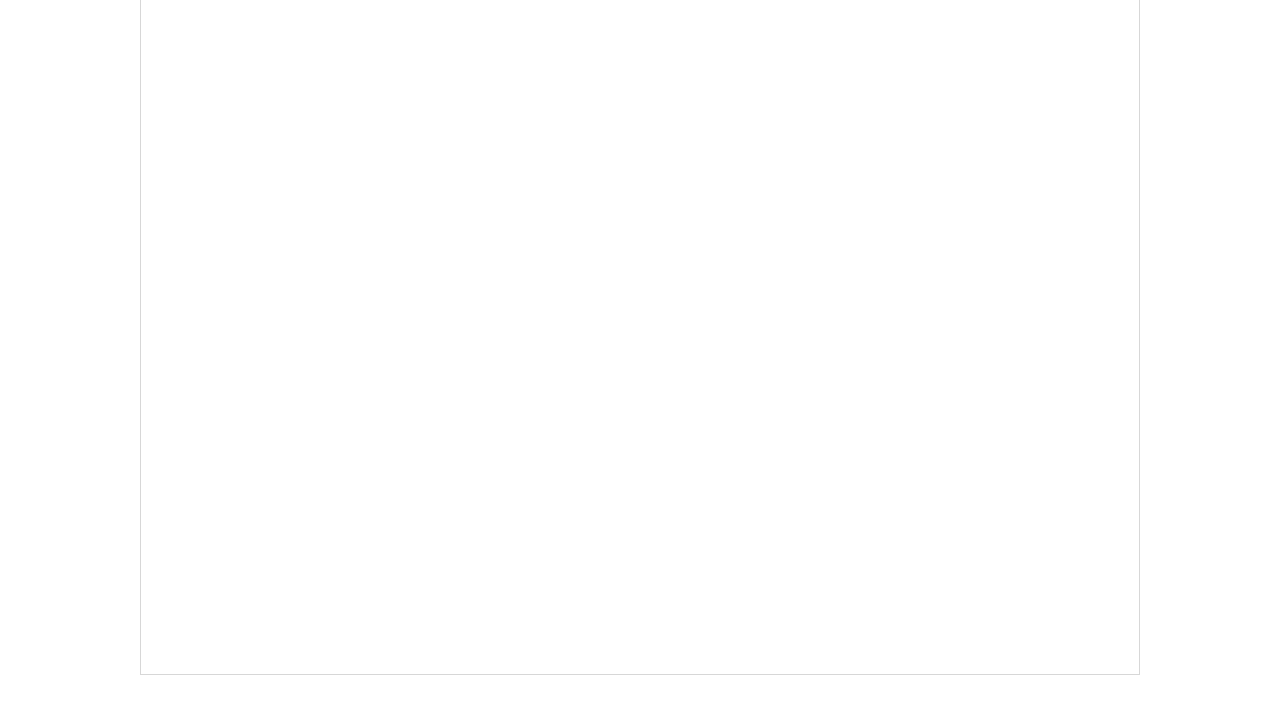

Located and waited for the map iframe to load
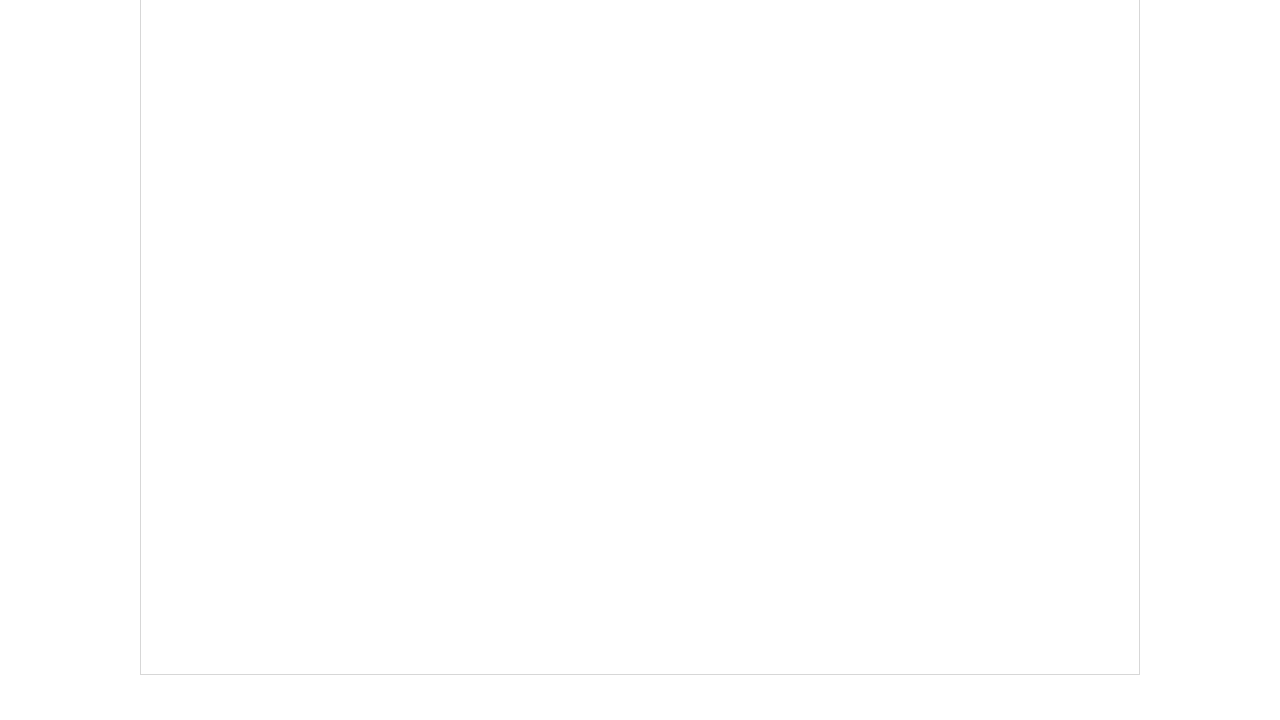

Switched to iframe content frame containing the SVG map
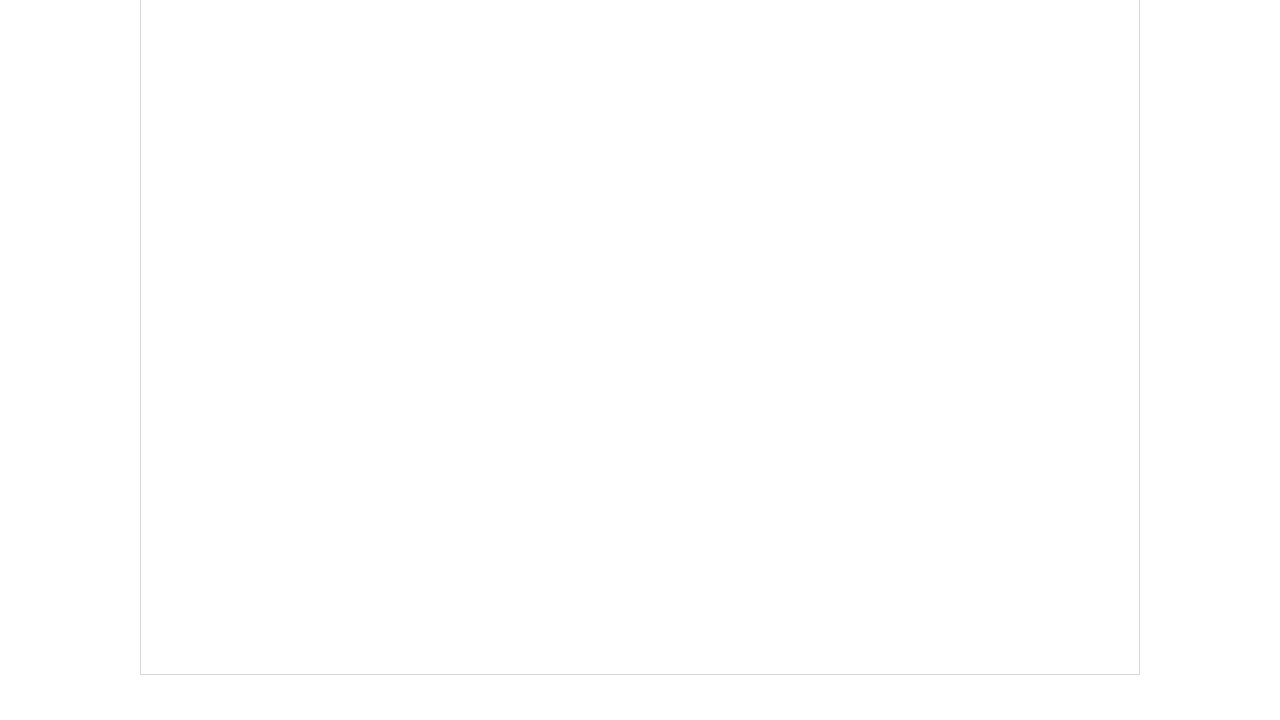

Located all state region elements in the SVG map
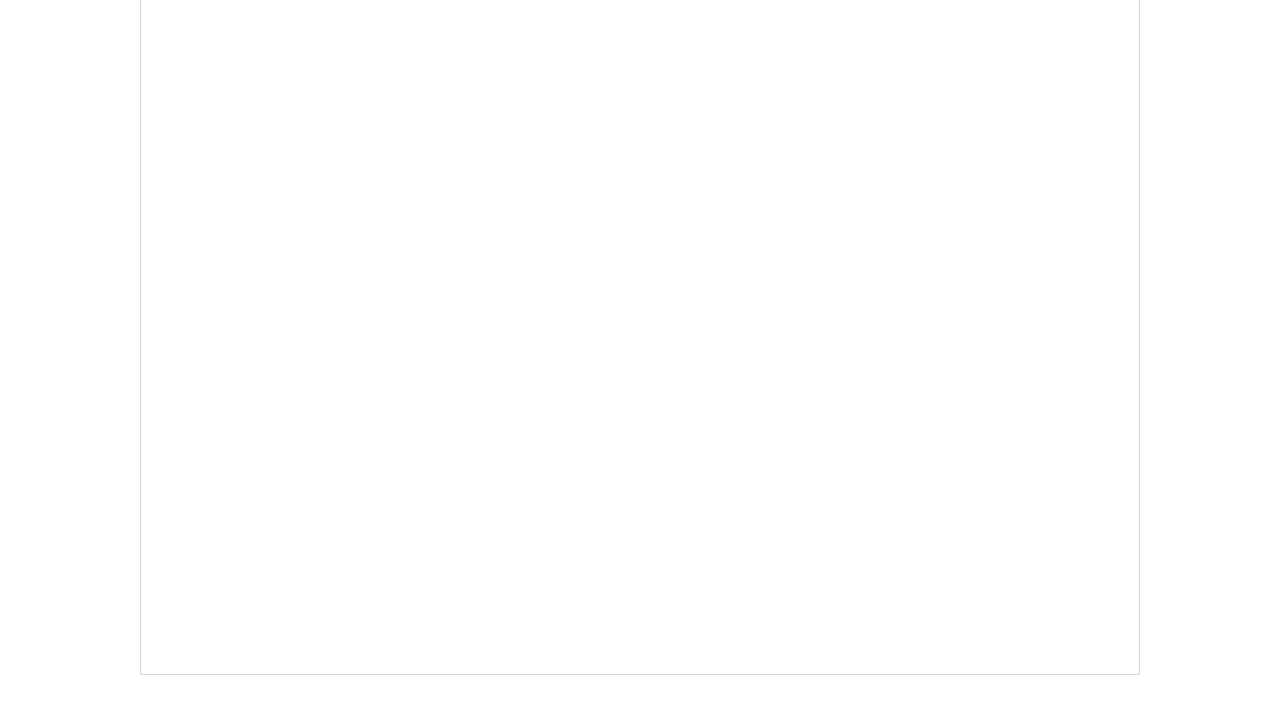

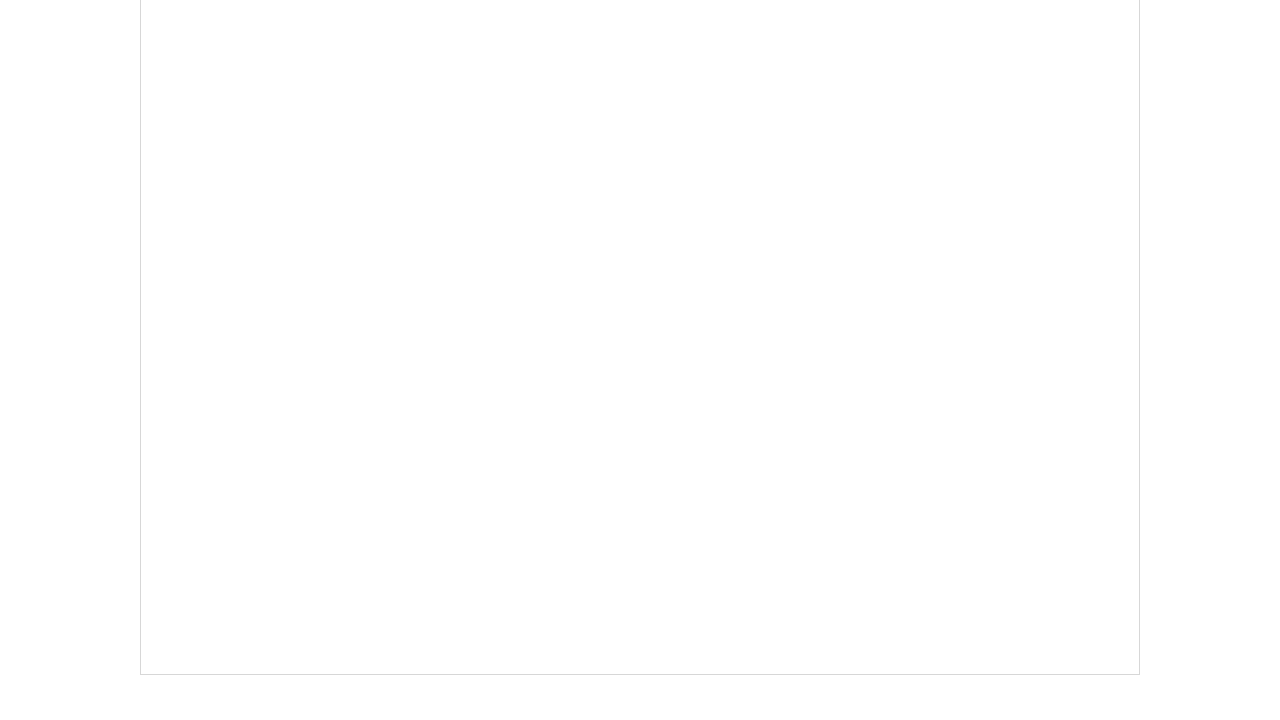